Tests a countdown timer by waiting for the countdown element to end with "00" seconds

Starting URL: https://automationfc.github.io/fluent-wait/

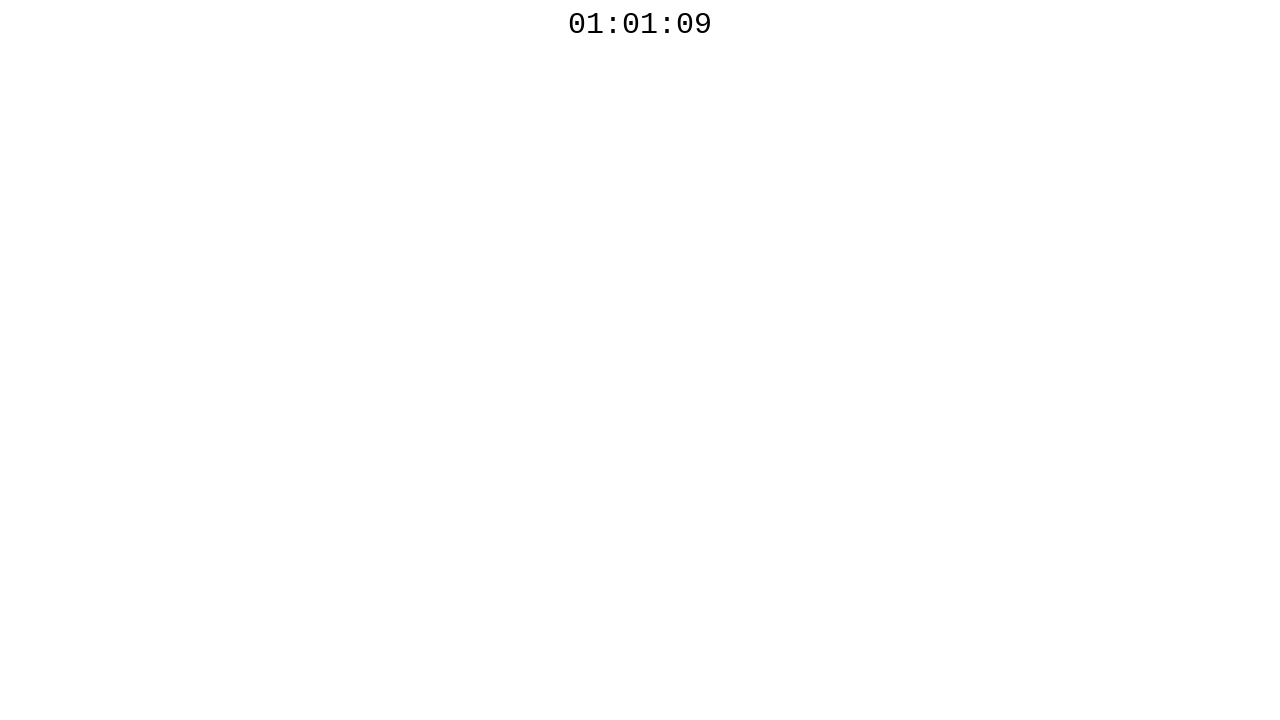

Countdown element became visible
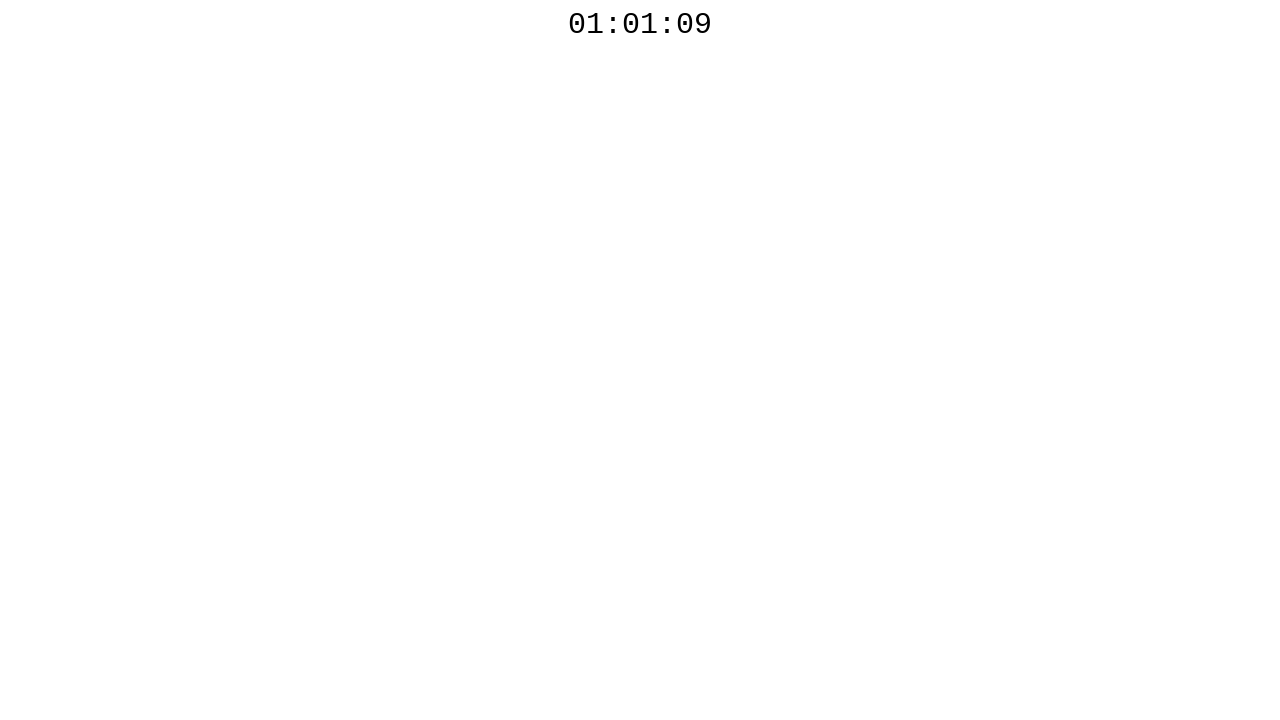

Countdown timer completed and reached 00 seconds
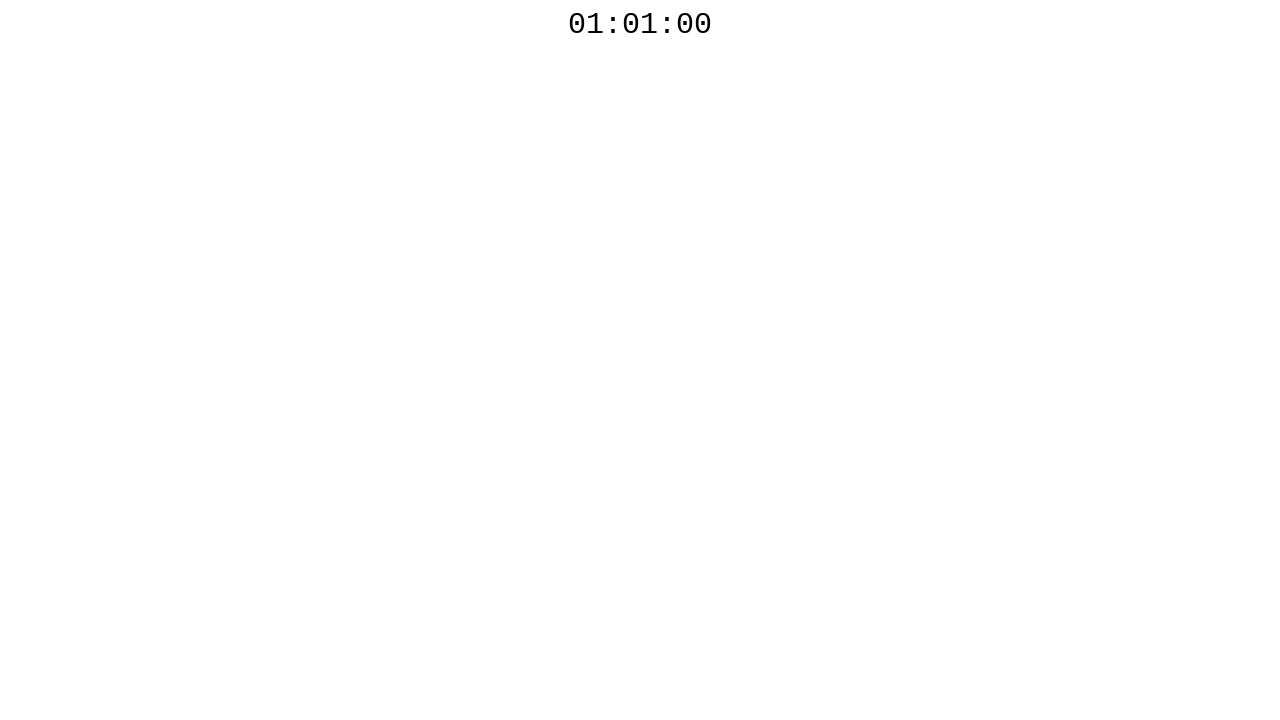

Retrieved countdown text: 01:01:00
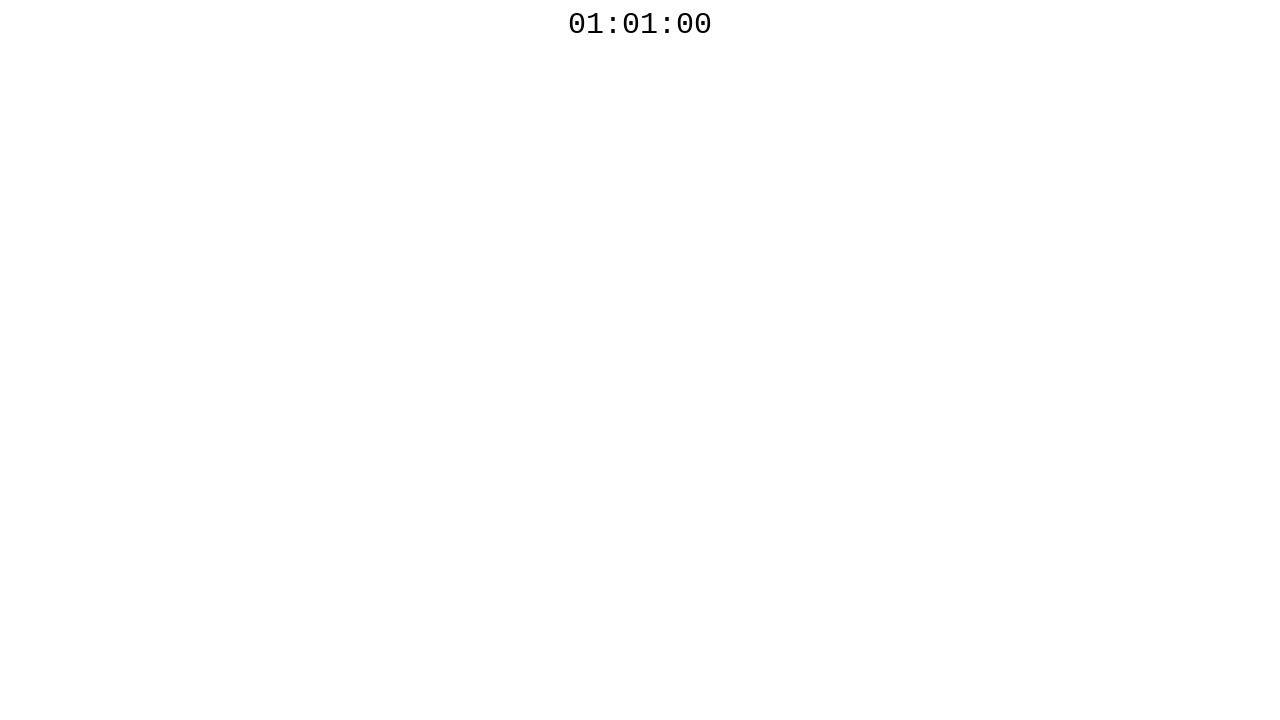

Verified countdown text ends with '00'
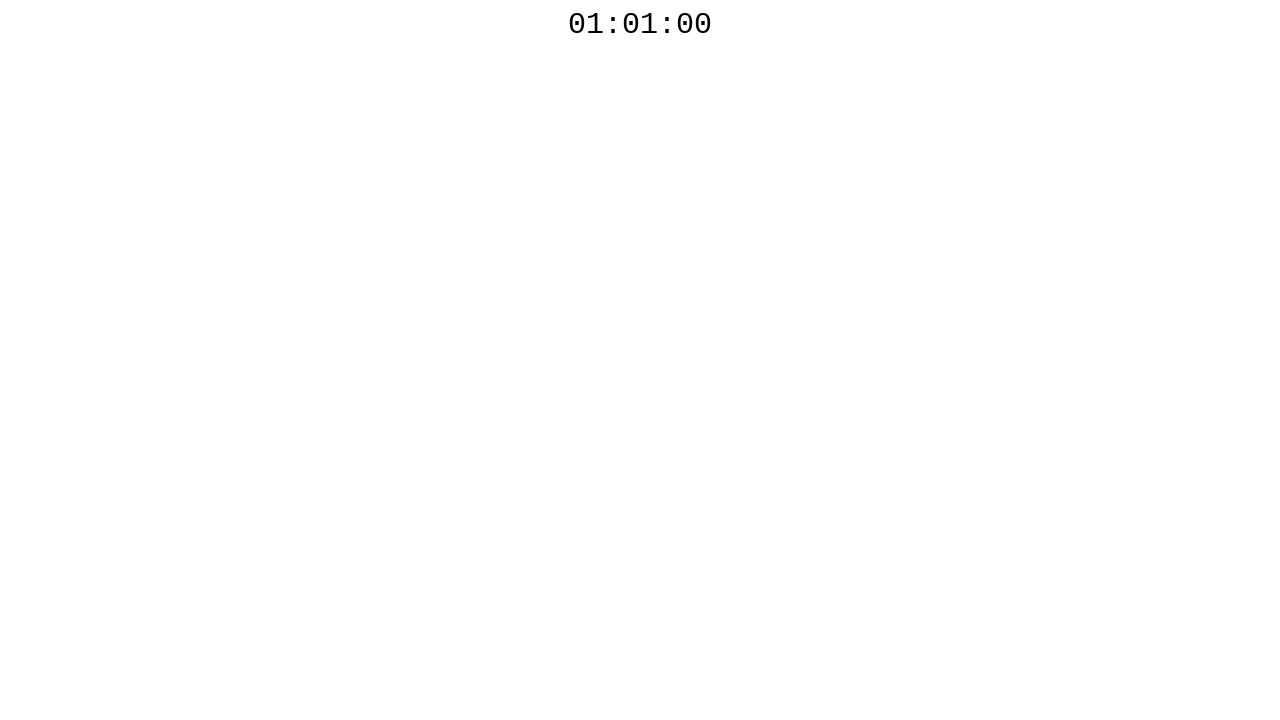

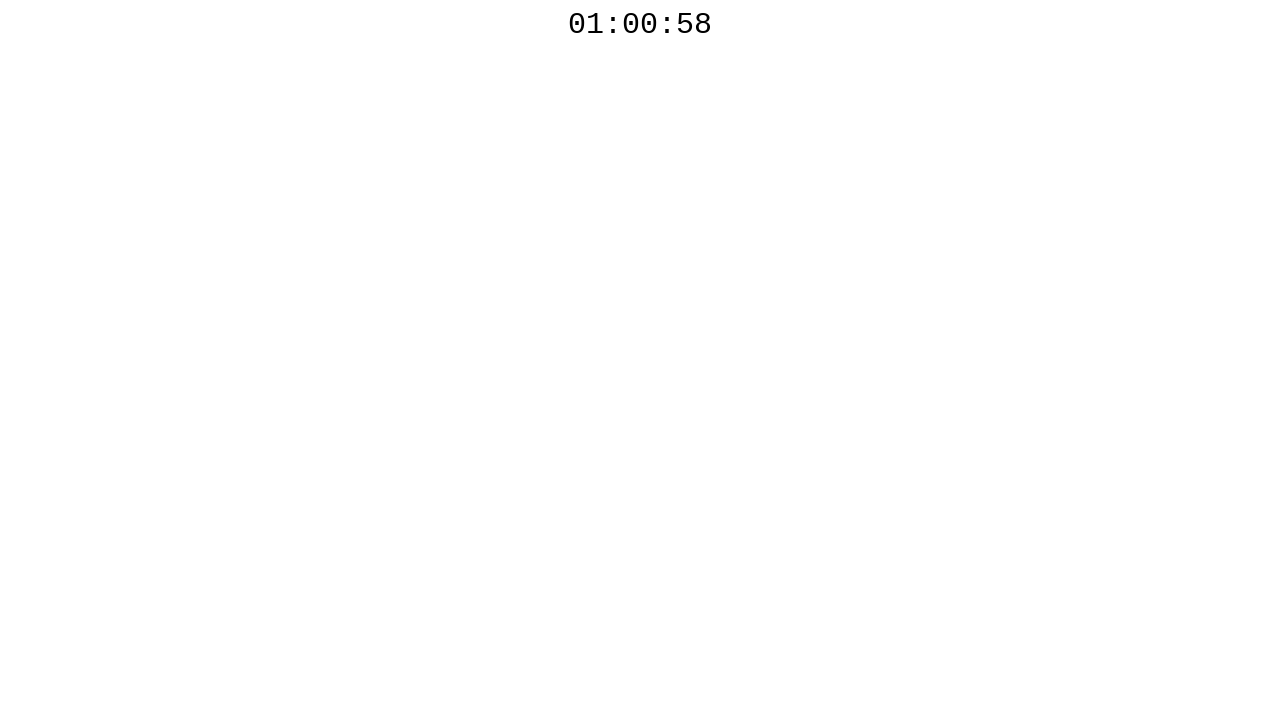